Tests hover interaction on the AJIO e-commerce website by hovering over the KIDS navigation menu item

Starting URL: https://www.ajio.com/

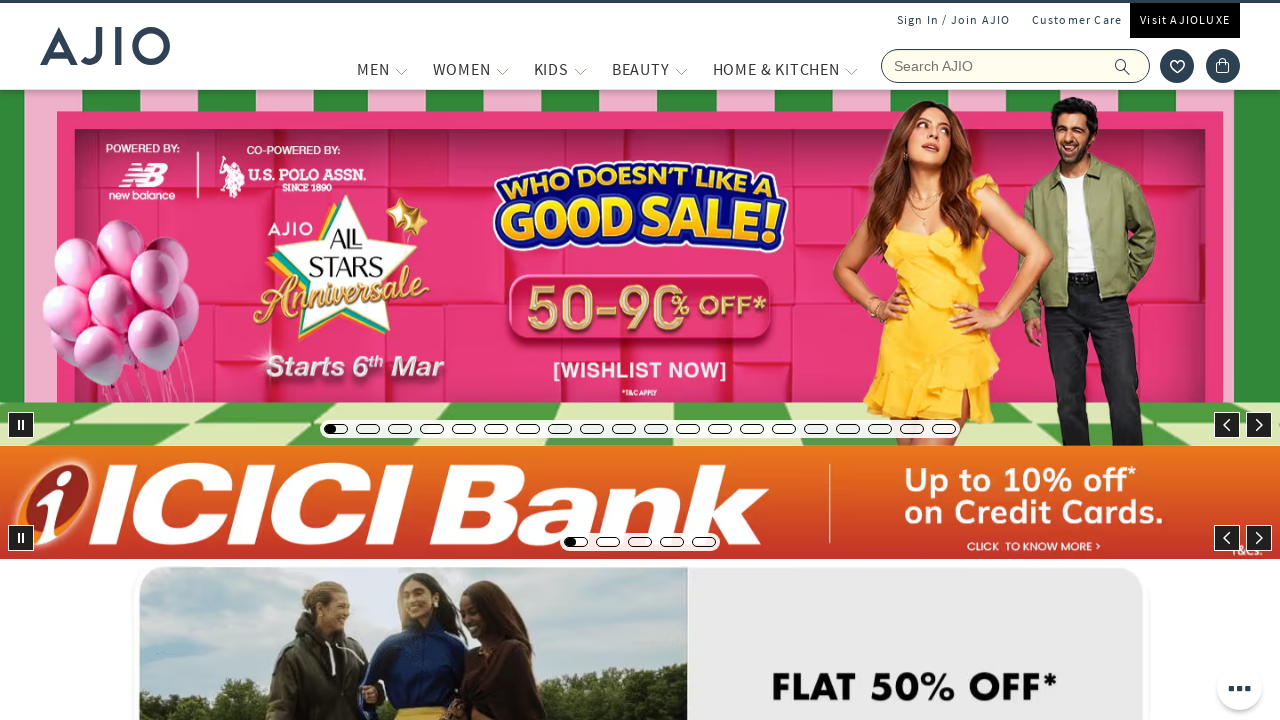

Hovered over KIDS navigation menu item on AJIO website at (551, 69) on xpath=//span[.='KIDS']
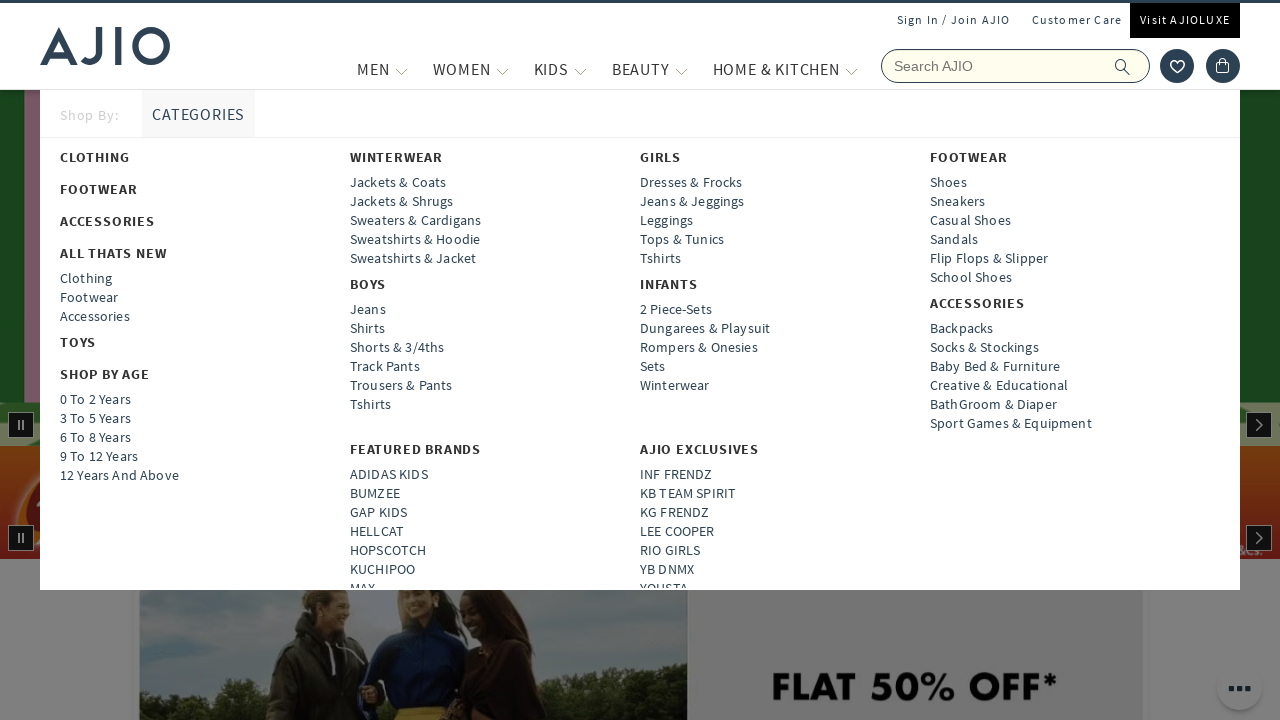

Waited 1 second to observe hover effect on KIDS menu
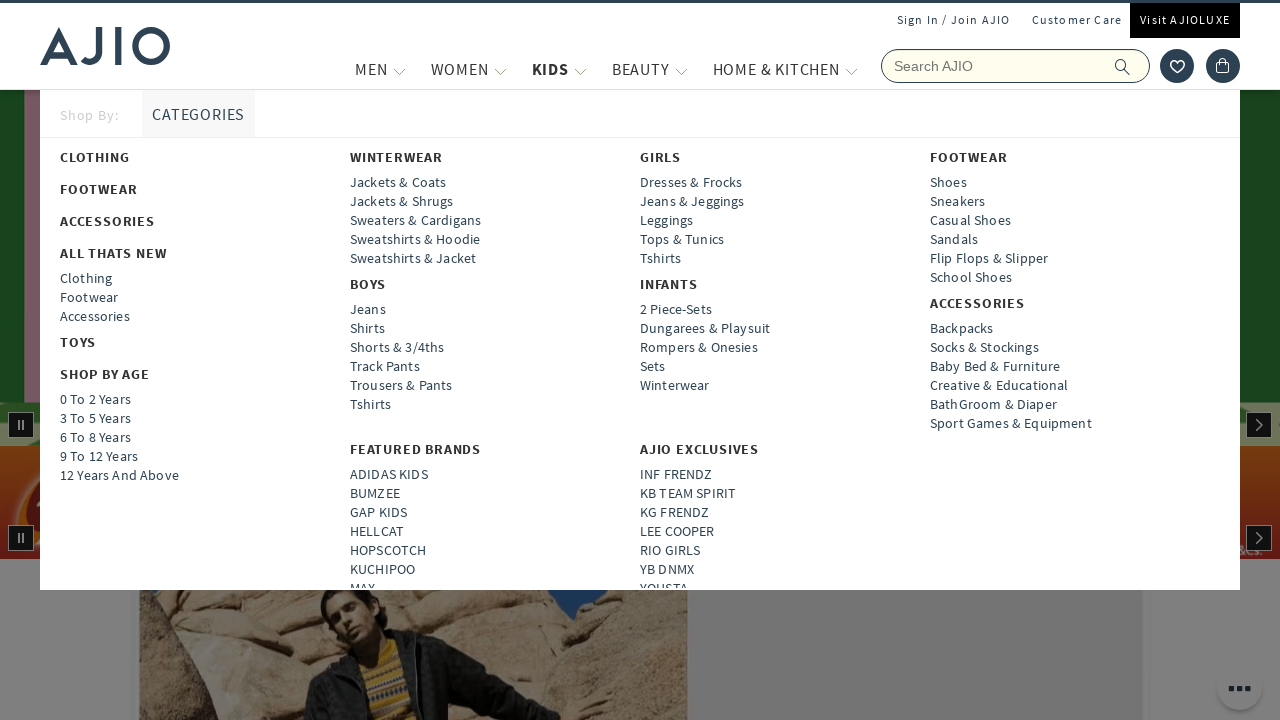

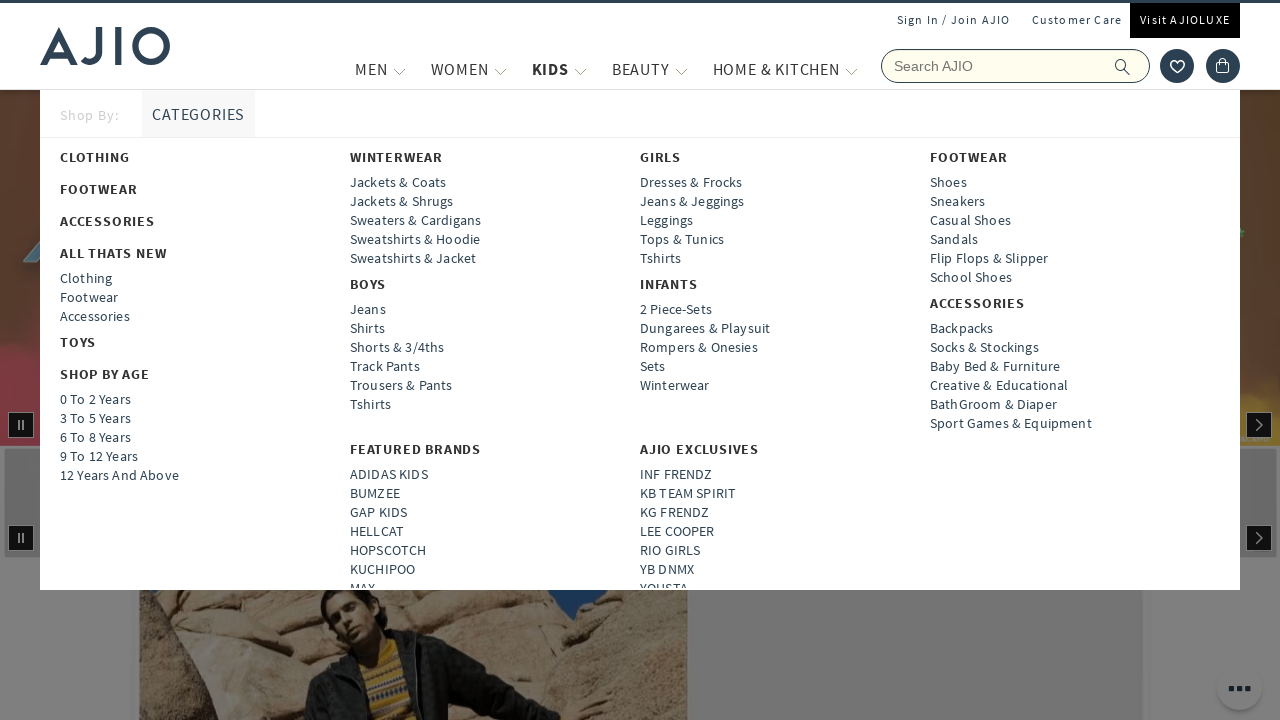